Tests opting out of A/B tests by adding an opt-out cookie before visiting the A/B test page

Starting URL: http://the-internet.herokuapp.com

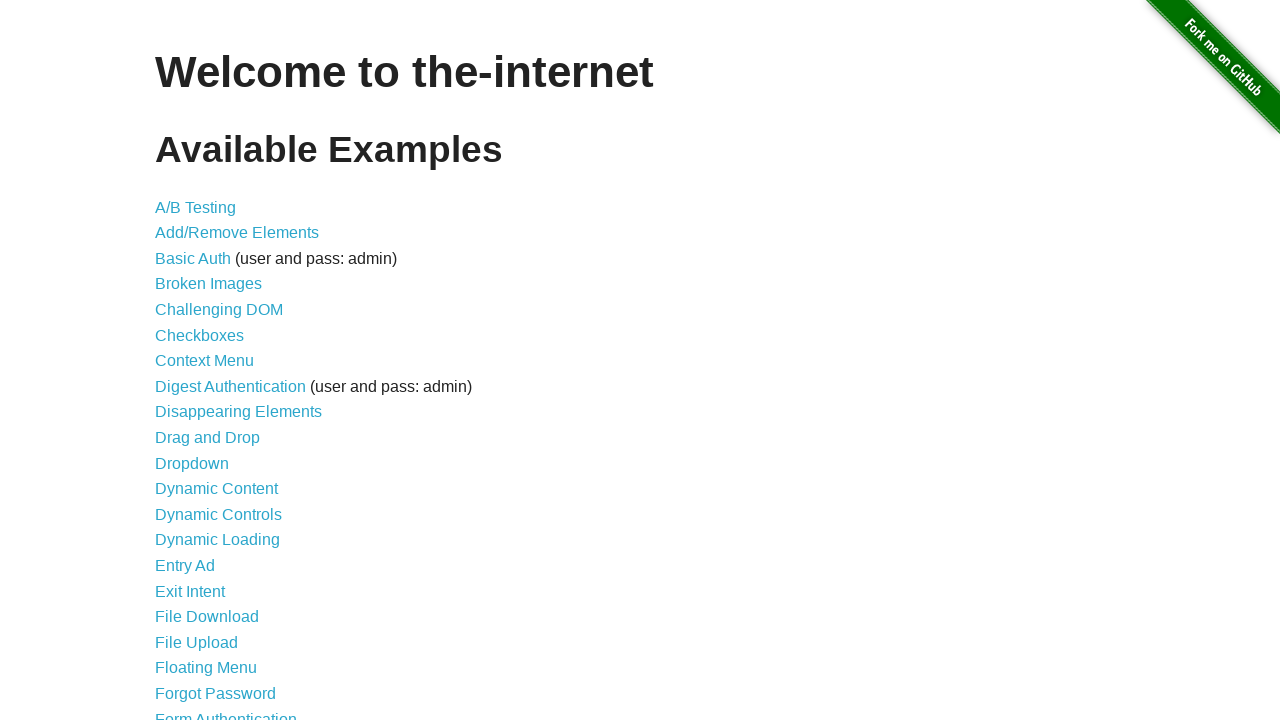

Added optimizelyOptOut cookie before visiting A/B test page
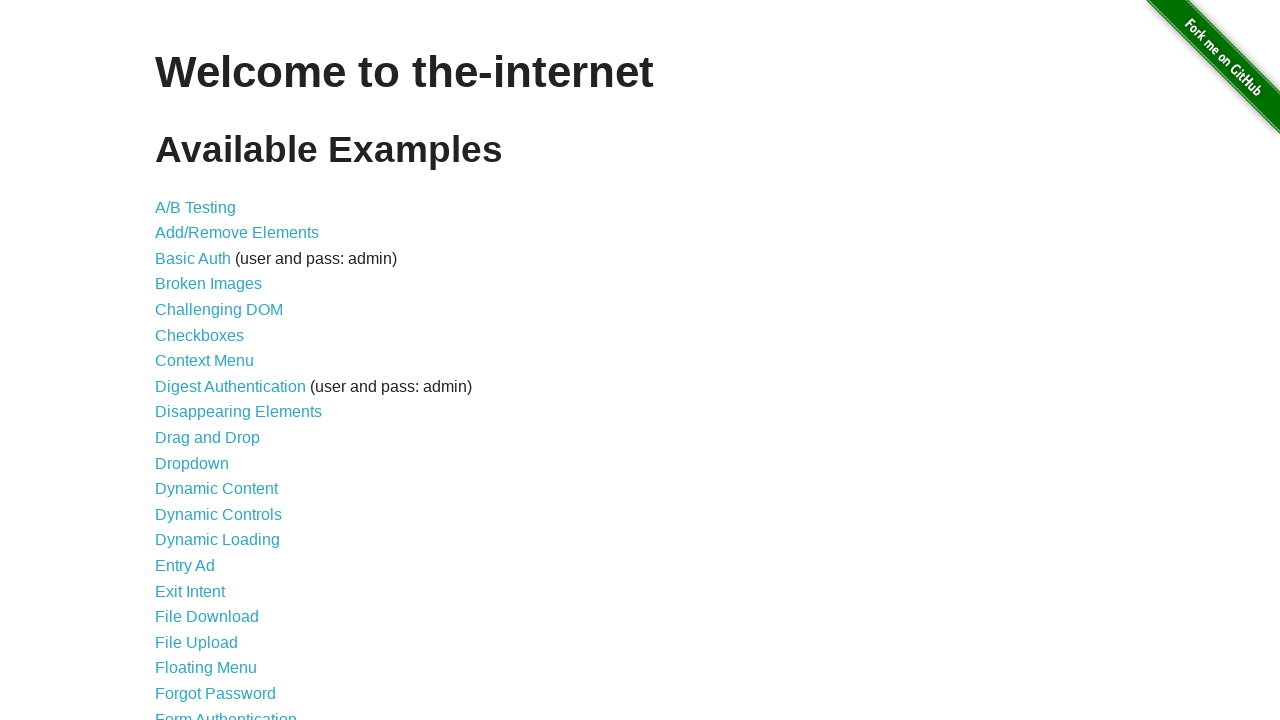

Navigated to A/B test page
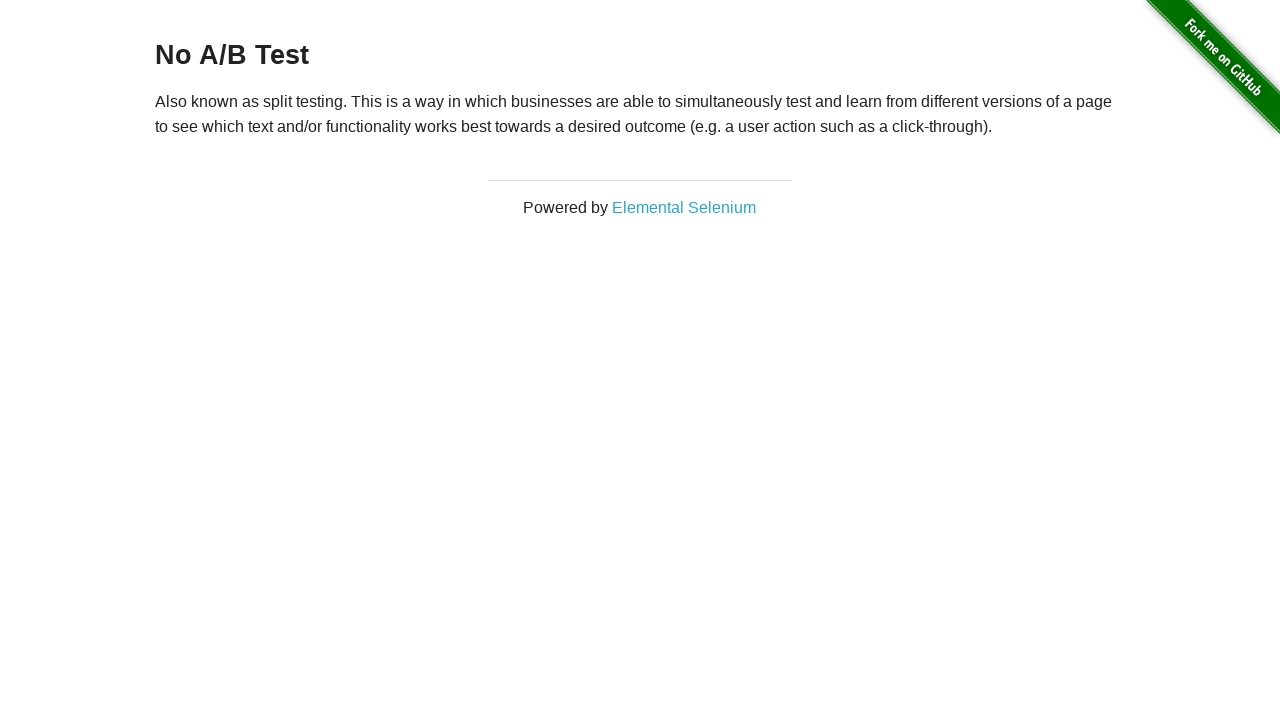

Page loaded and heading element appeared
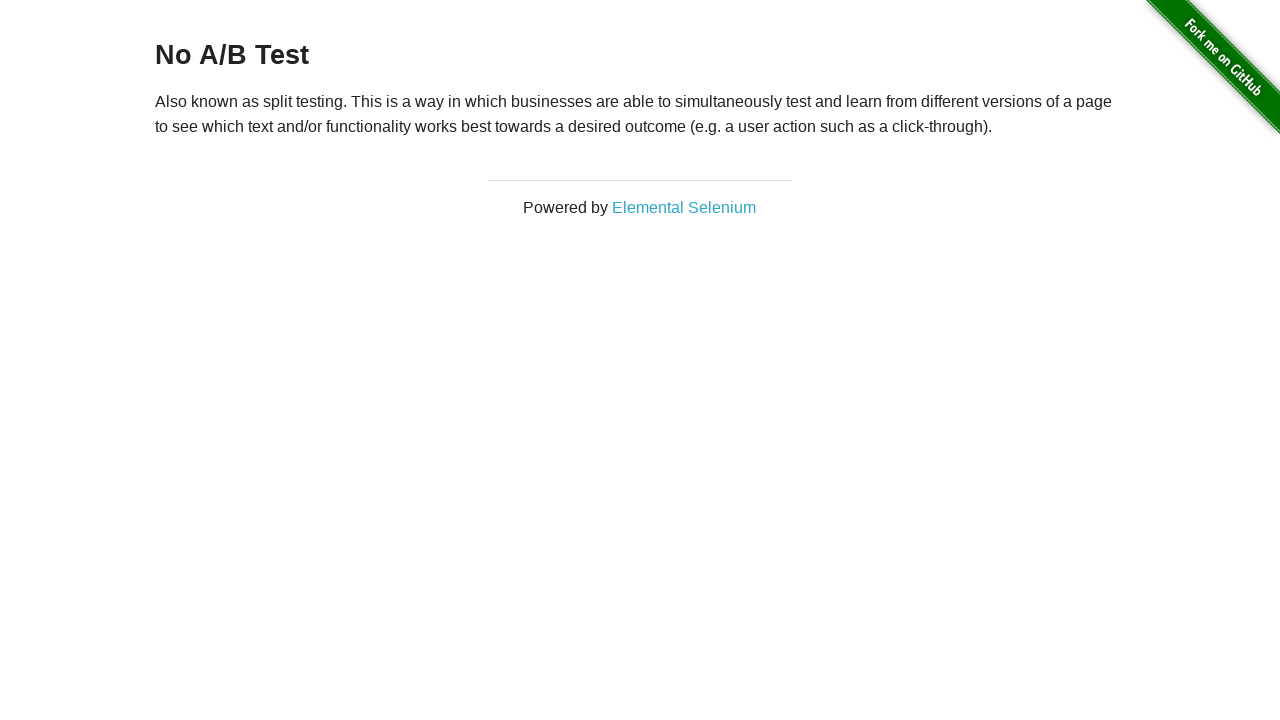

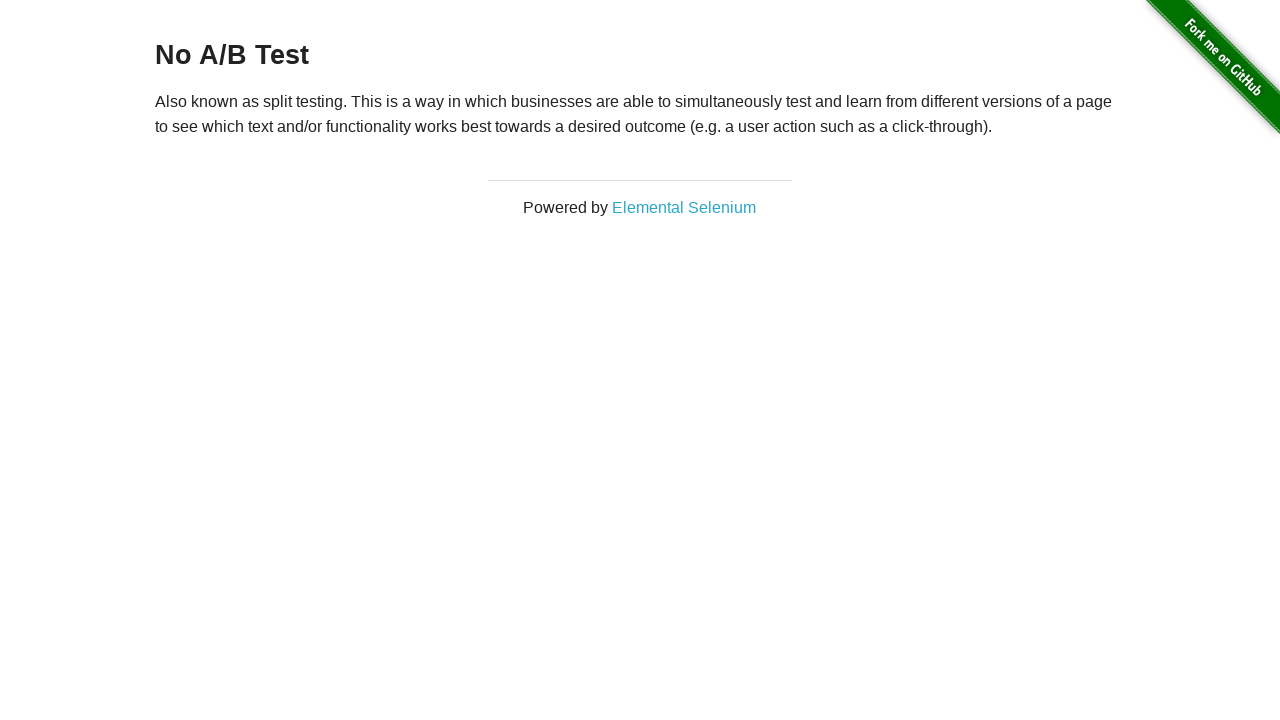